Navigates to Glastonbury ticket extras page and monitors for ticket availability by refreshing the page and checking for "deposit" text indicating tickets are available

Starting URL: https://glastonbury.seetickets.com/content/extras

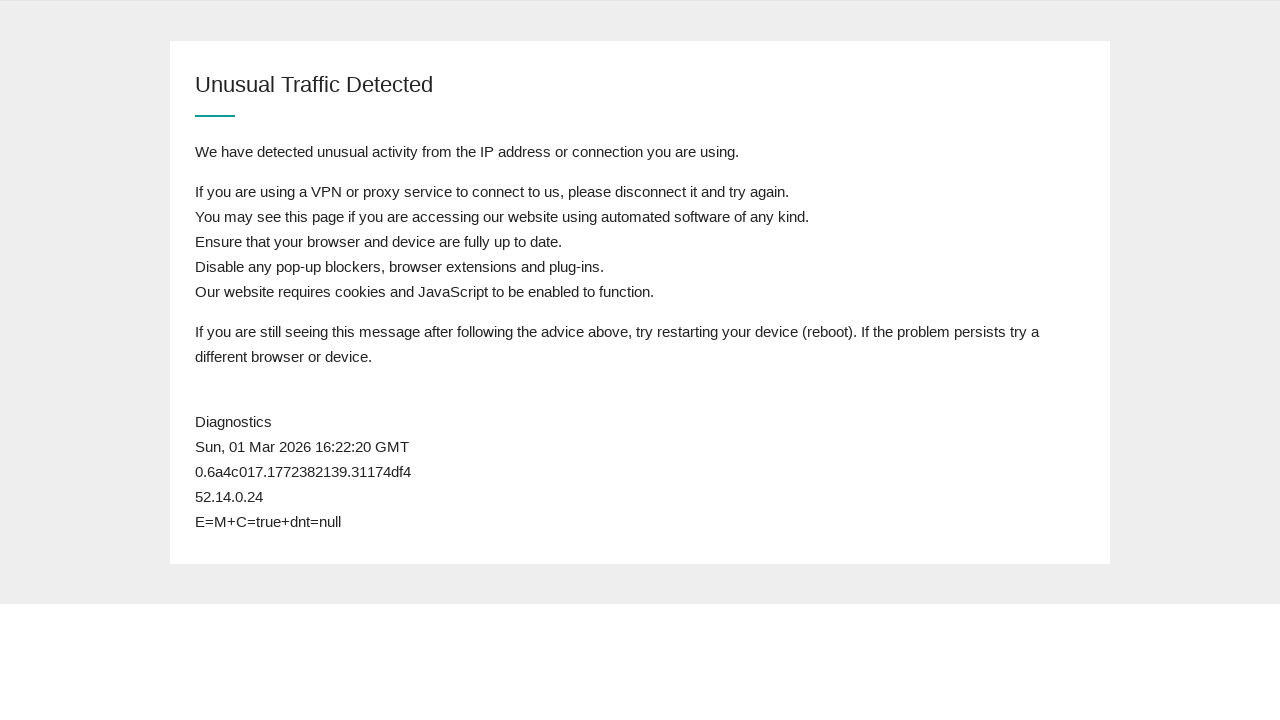

Waited for page body to load
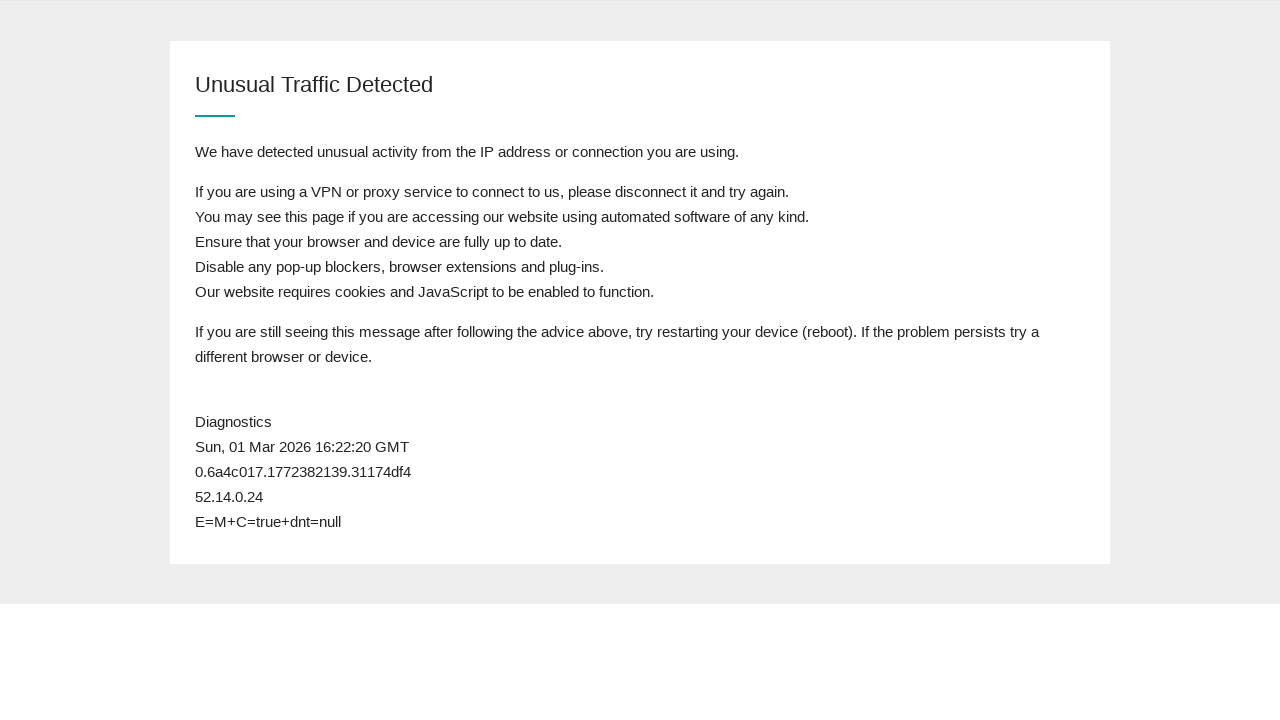

Refreshed page to check queue status
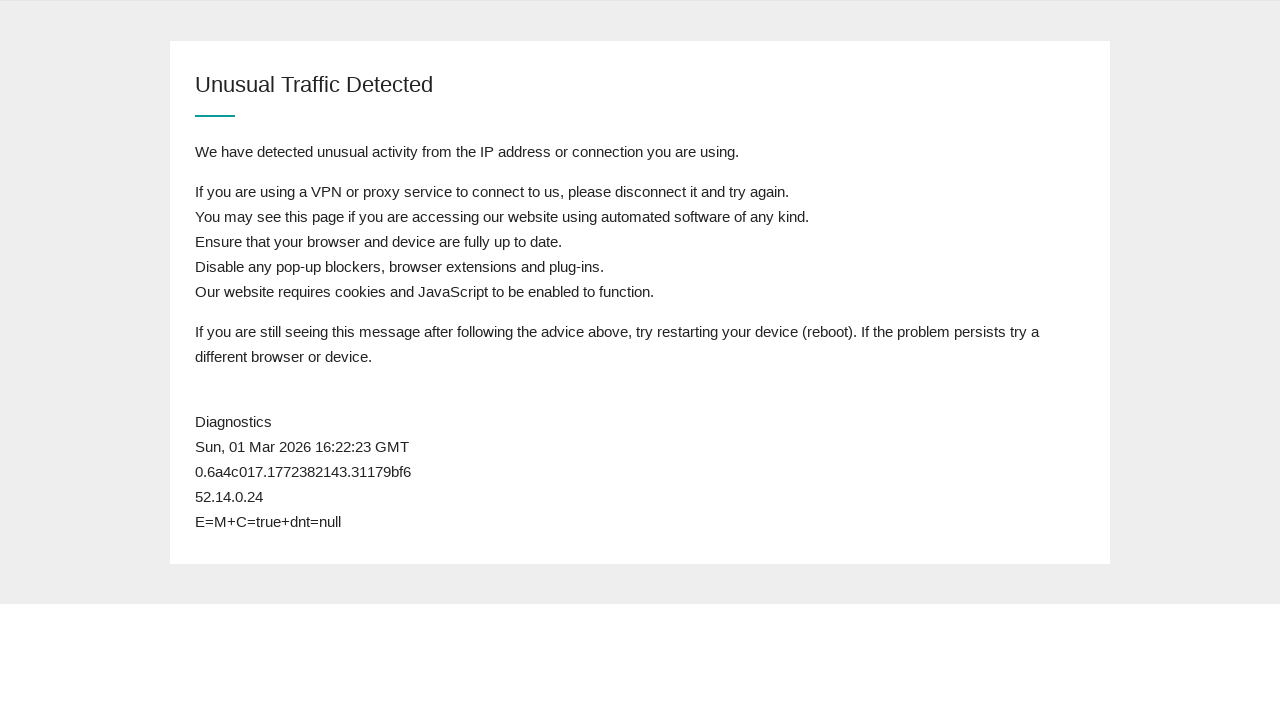

Waited for page body to load after refresh
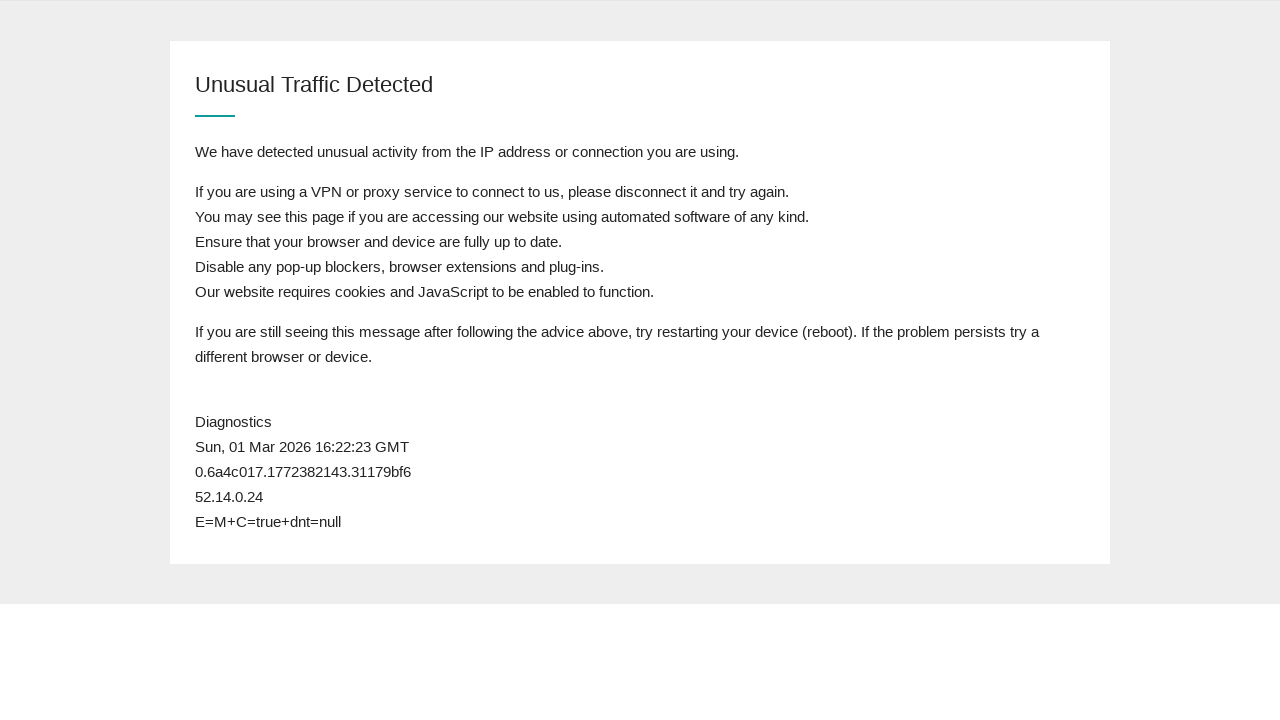

Reloaded page to check for ticket availability
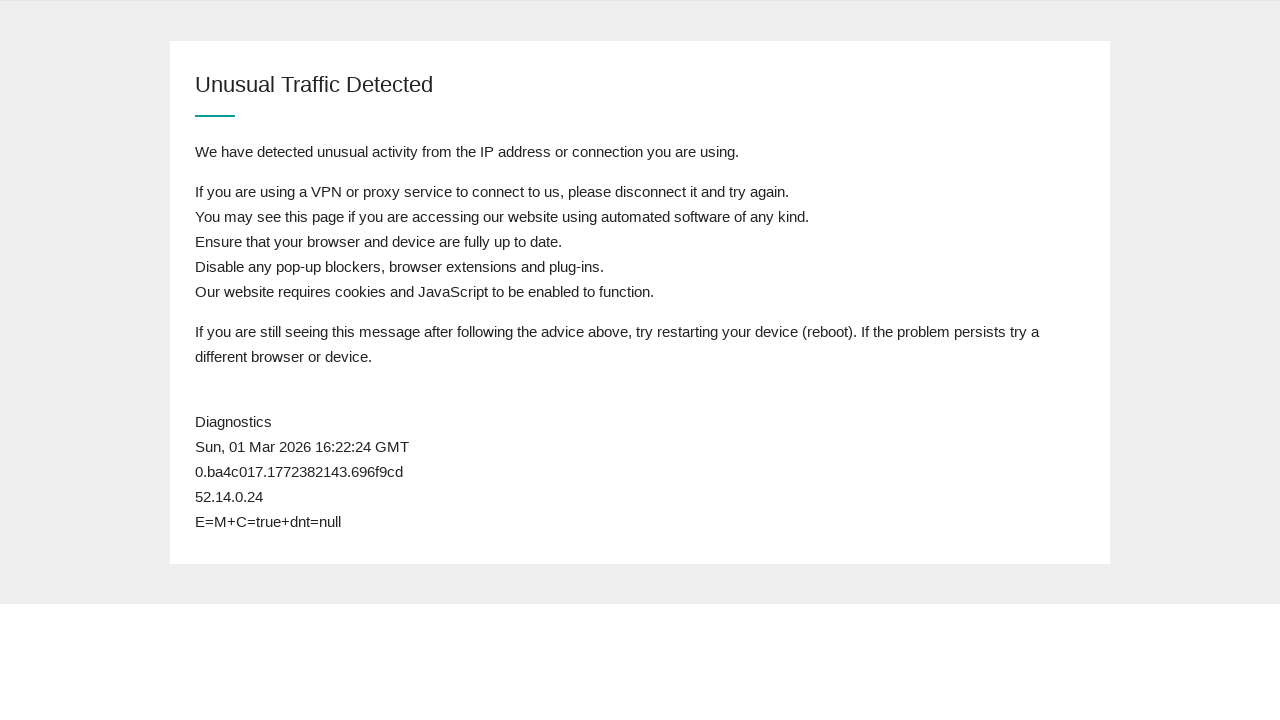

Waited for page body to load after second refresh
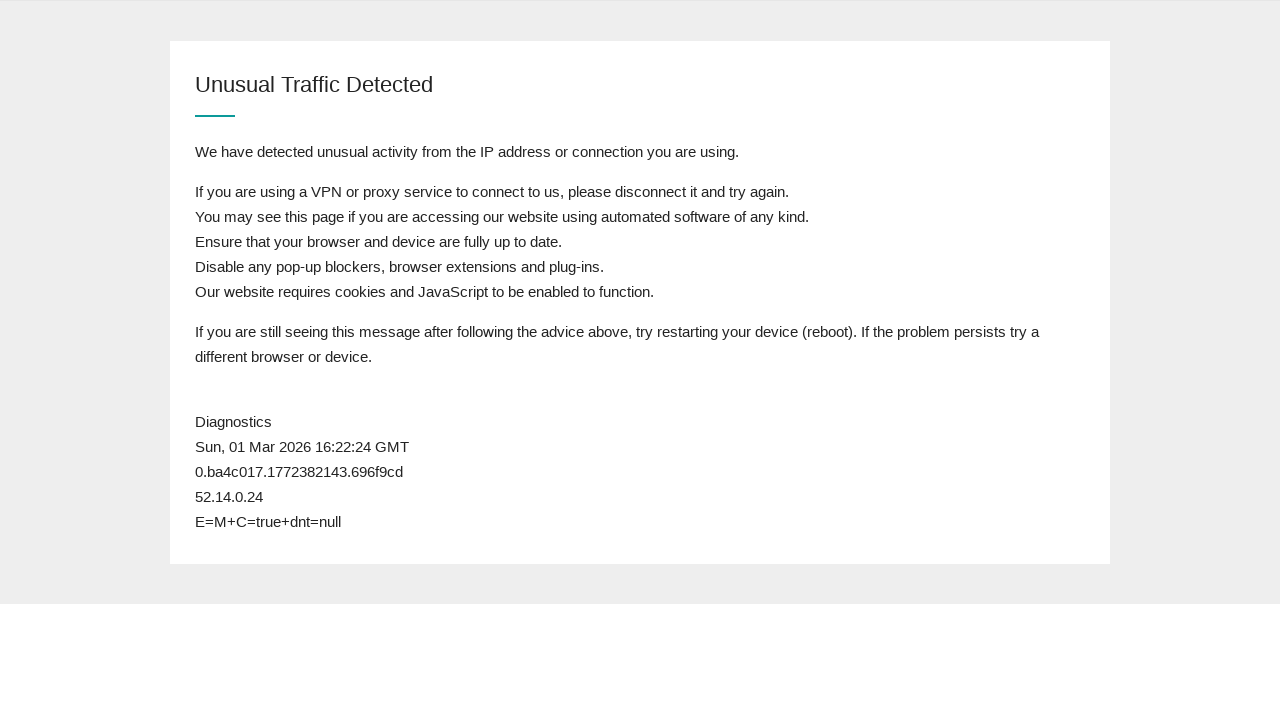

Waited for DOM content to be fully loaded
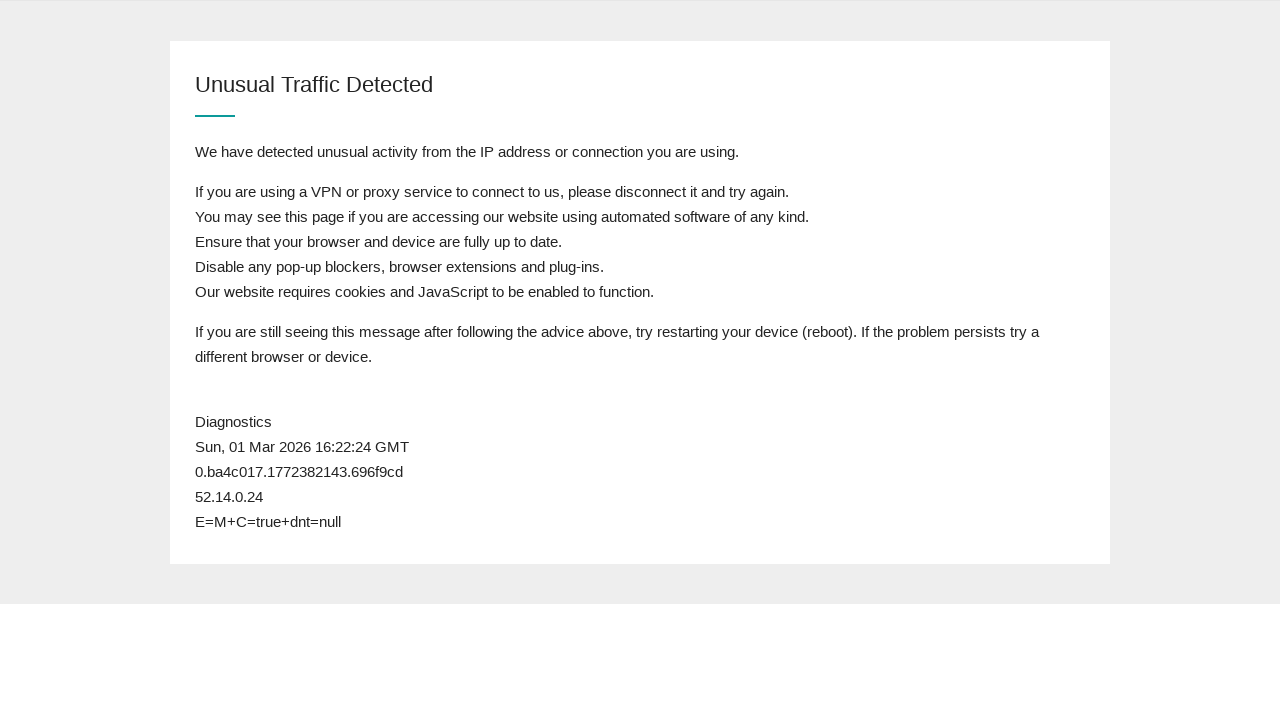

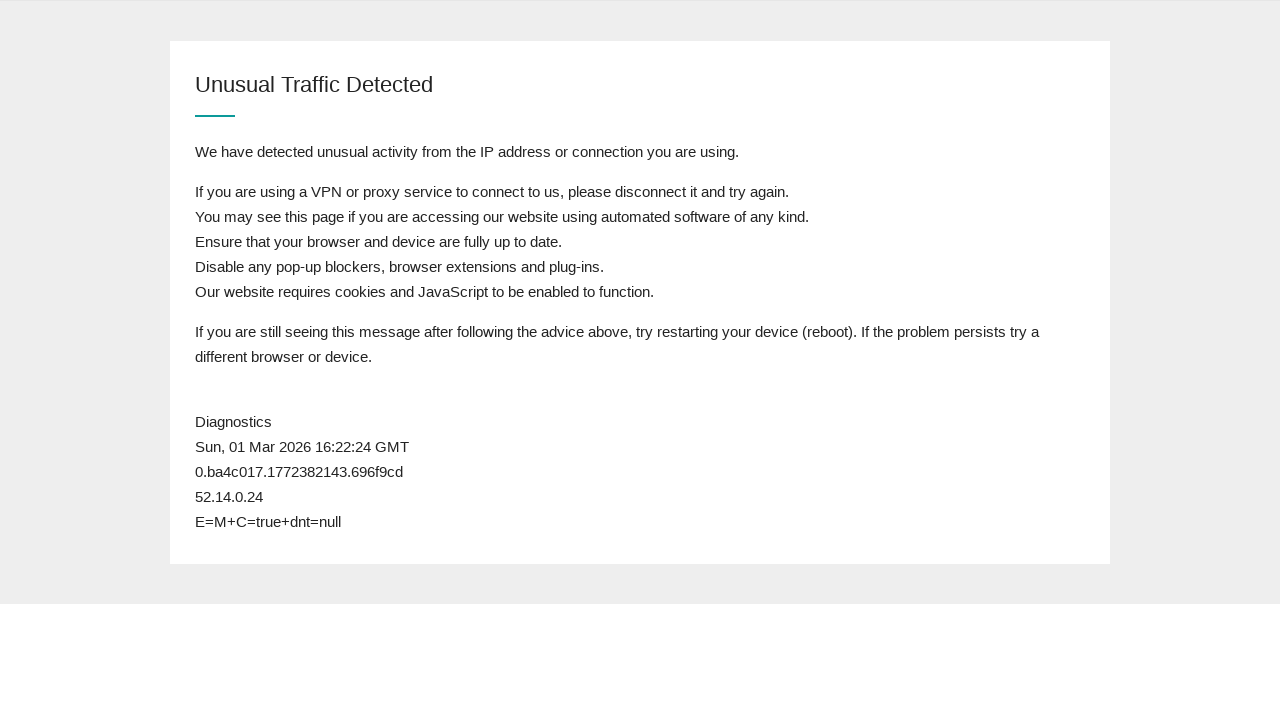